Tests password meter by entering passwords and verifying that score and complexity ratings are displayed

Starting URL: https://passwordmeter.com/

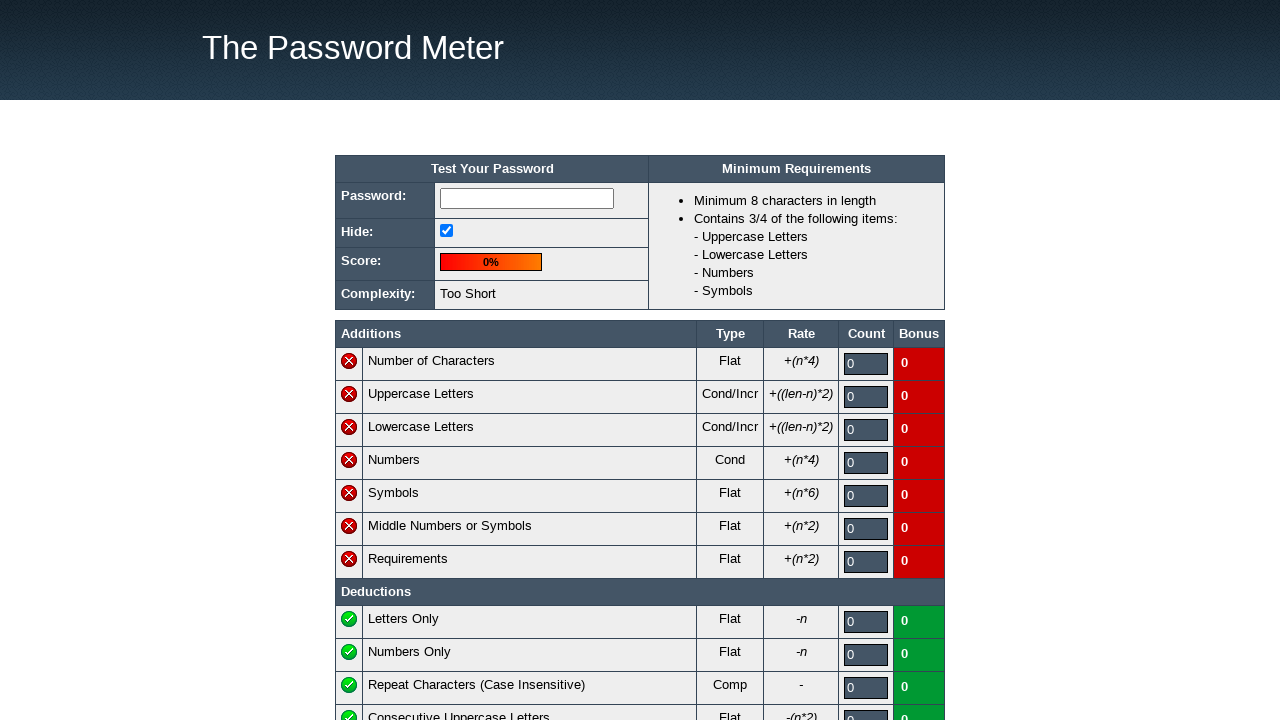

Entered password 'Password123!' into password field on input[type='password']
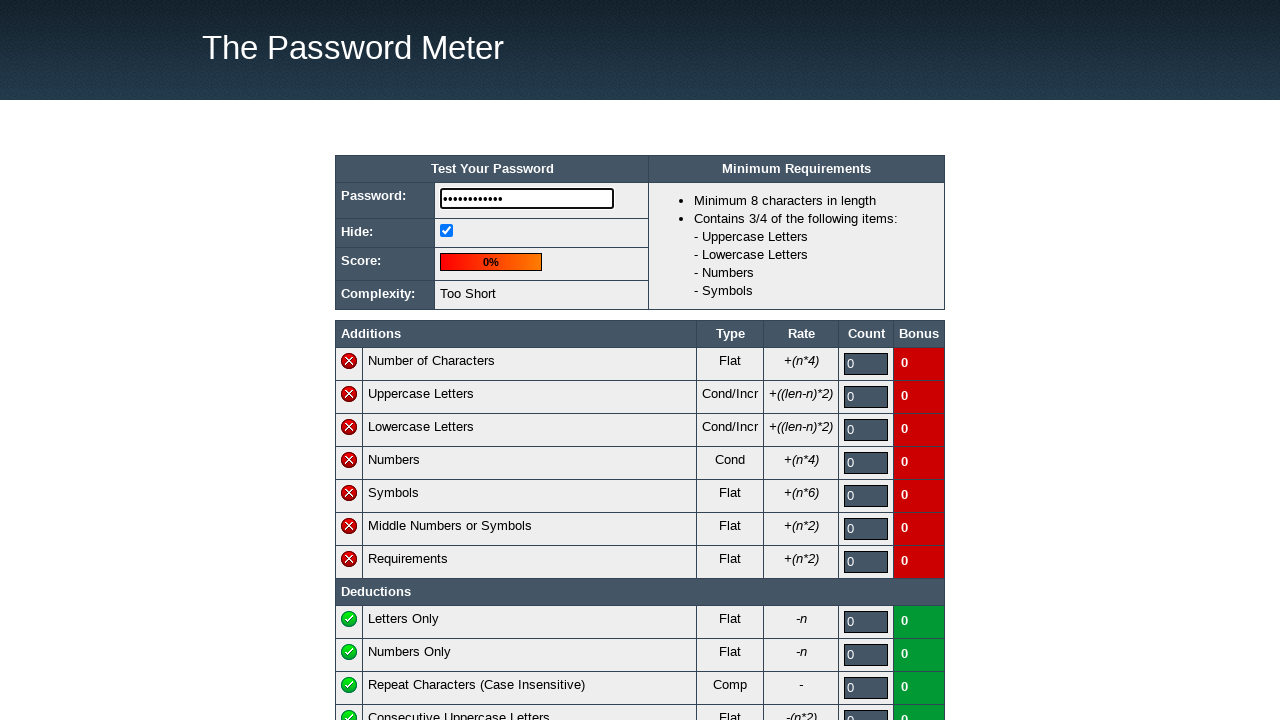

Password score element loaded and is displayed
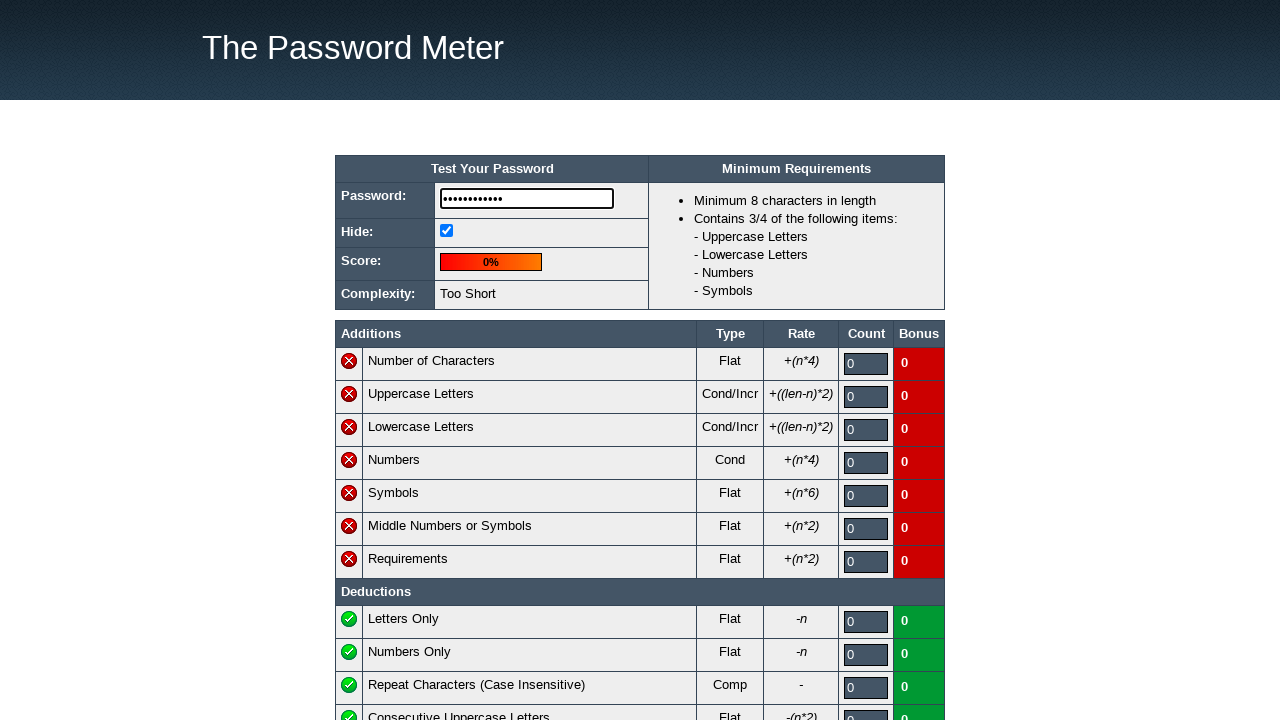

Password complexity rating element loaded and is displayed
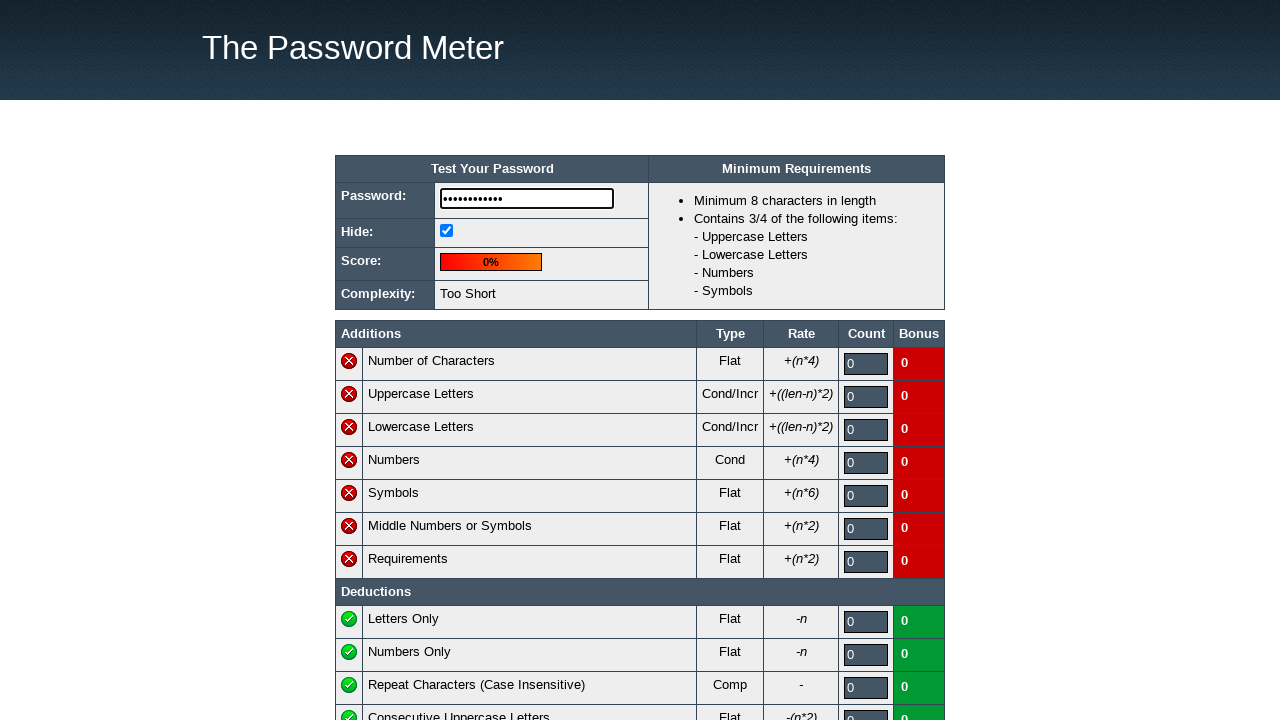

Cleared password field to test next password on input[type='password']
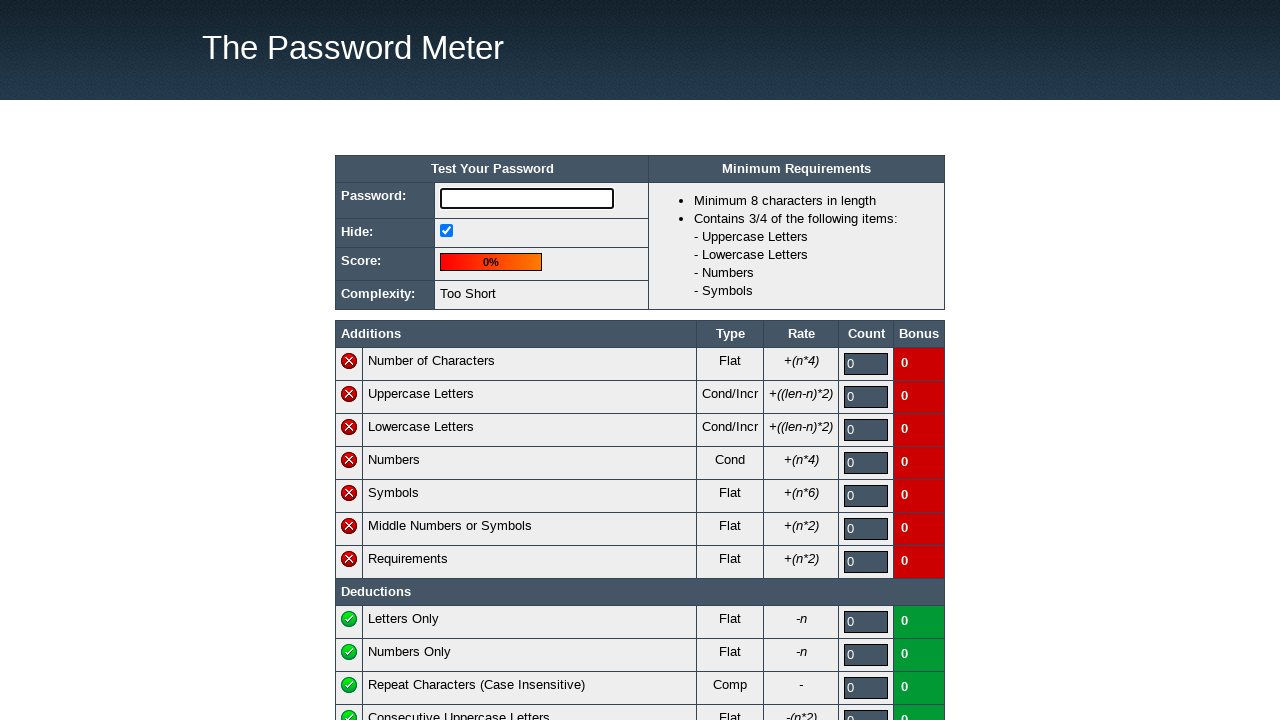

Entered password 'qwerty' into password field on input[type='password']
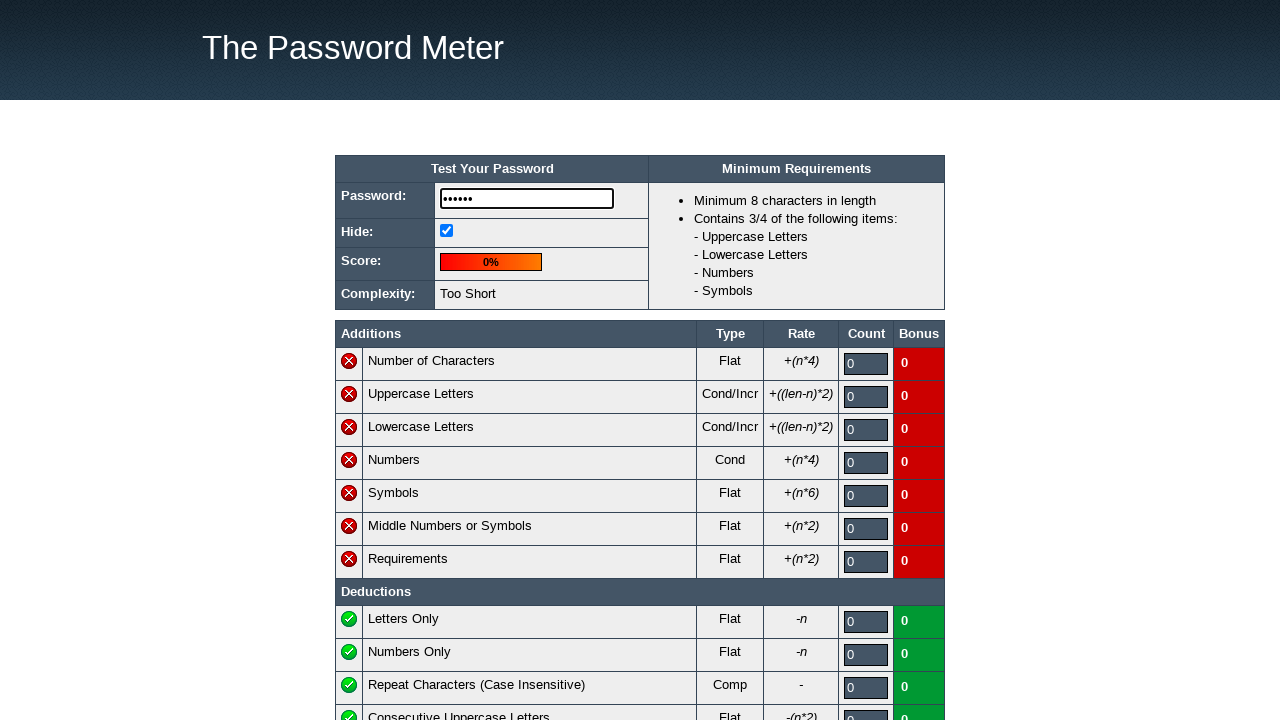

Password score element loaded and is displayed
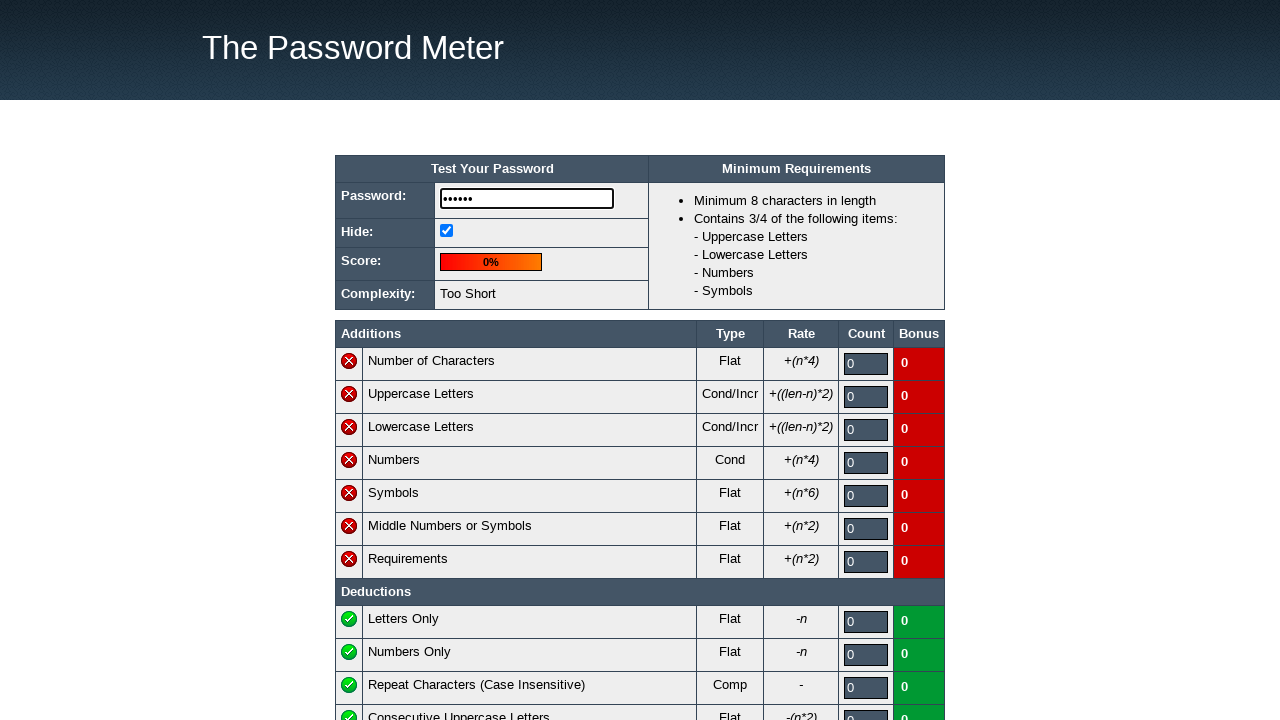

Password complexity rating element loaded and is displayed
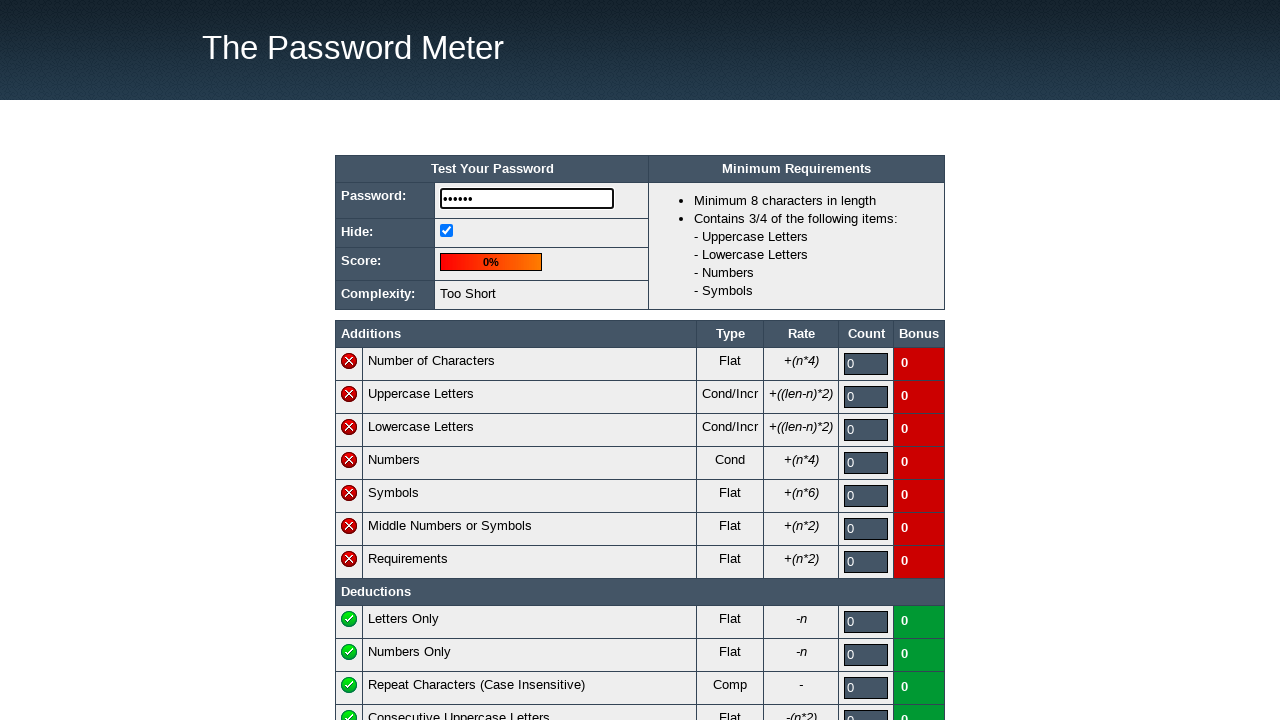

Cleared password field to test next password on input[type='password']
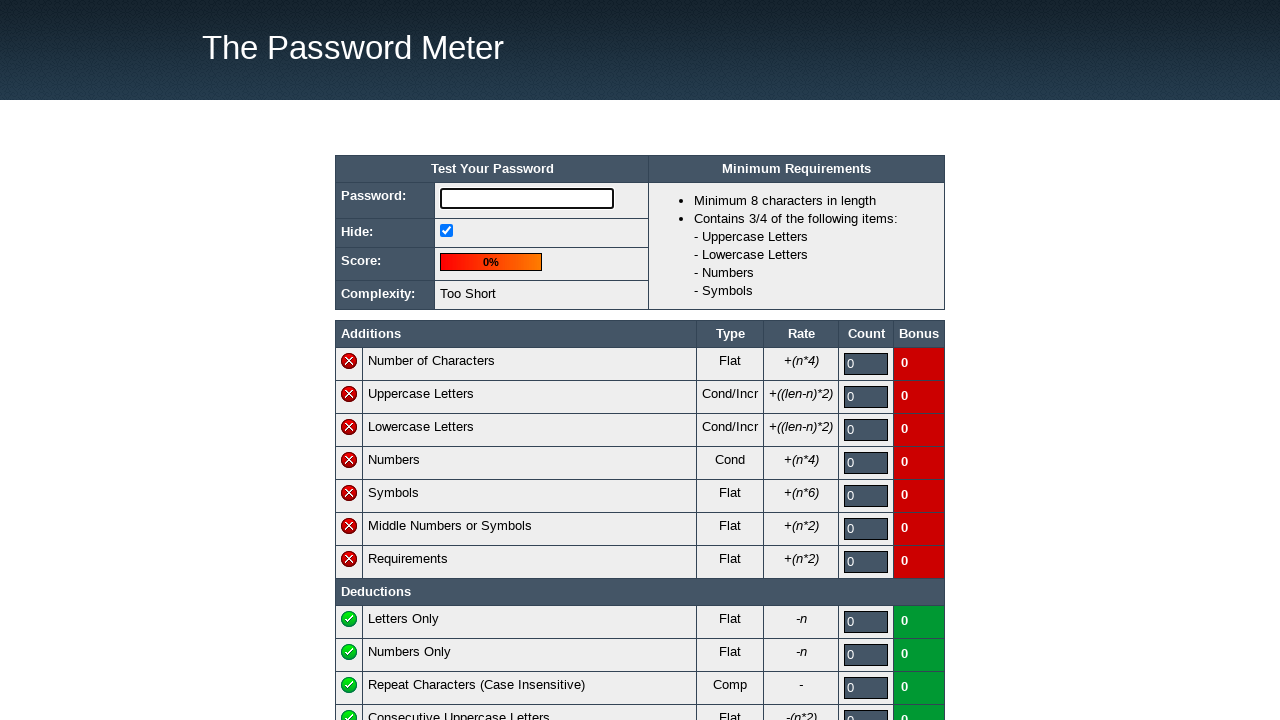

Entered password 'MyS3cur3P@ss' into password field on input[type='password']
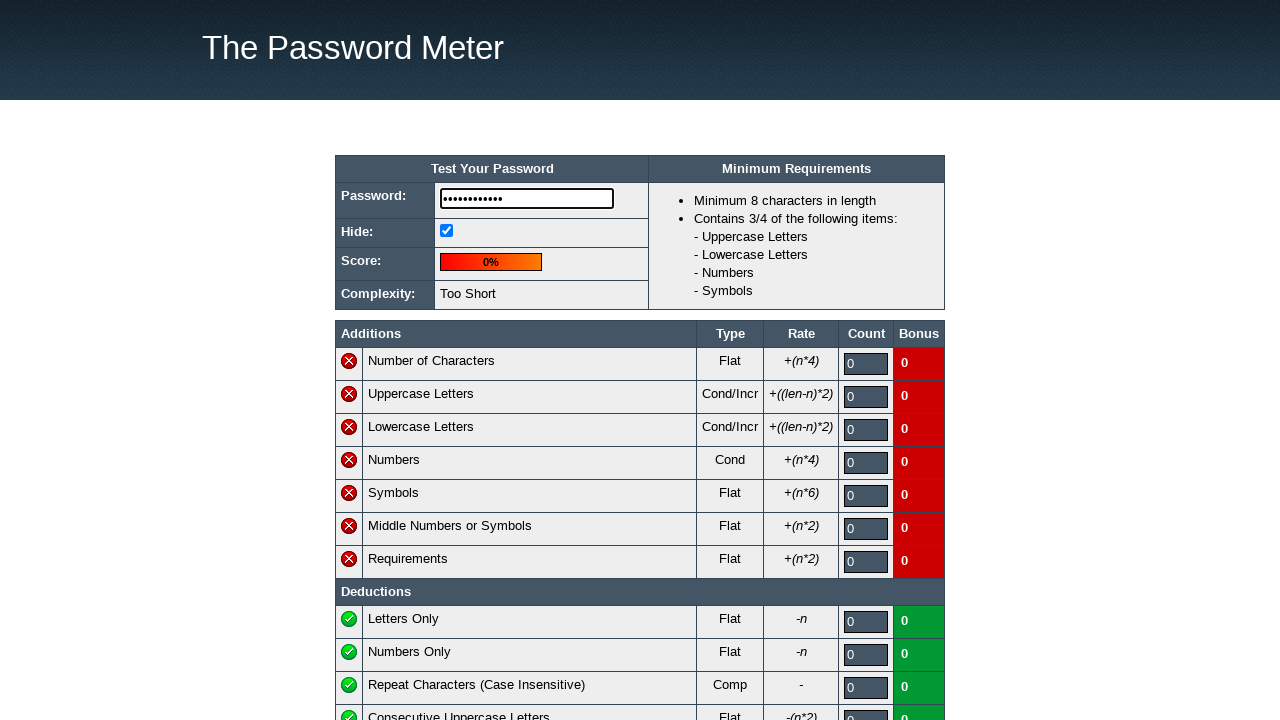

Password score element loaded and is displayed
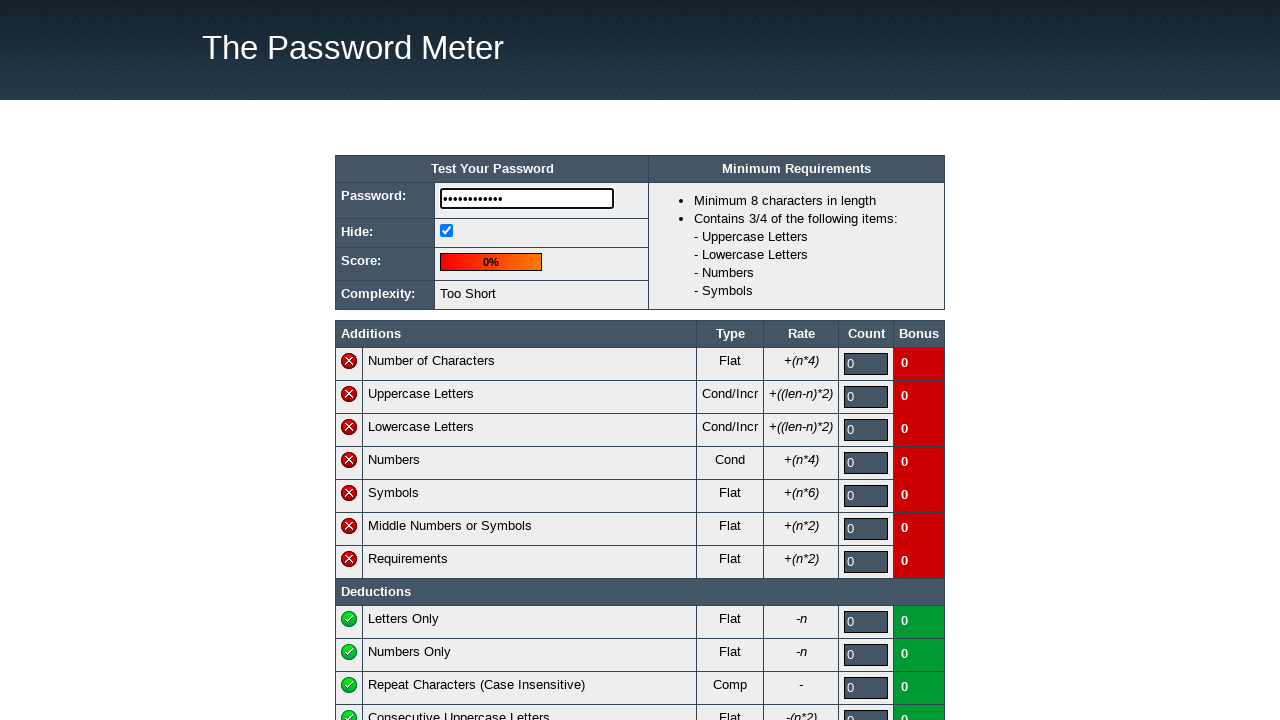

Password complexity rating element loaded and is displayed
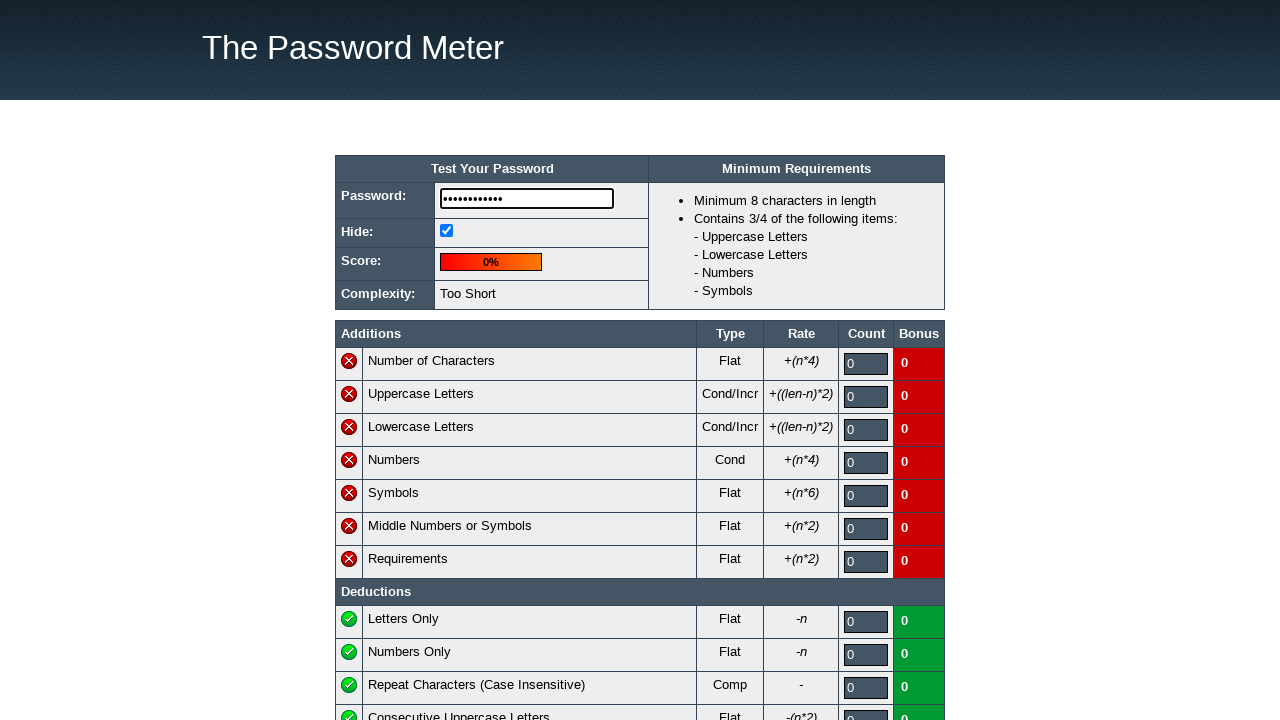

Cleared password field to test next password on input[type='password']
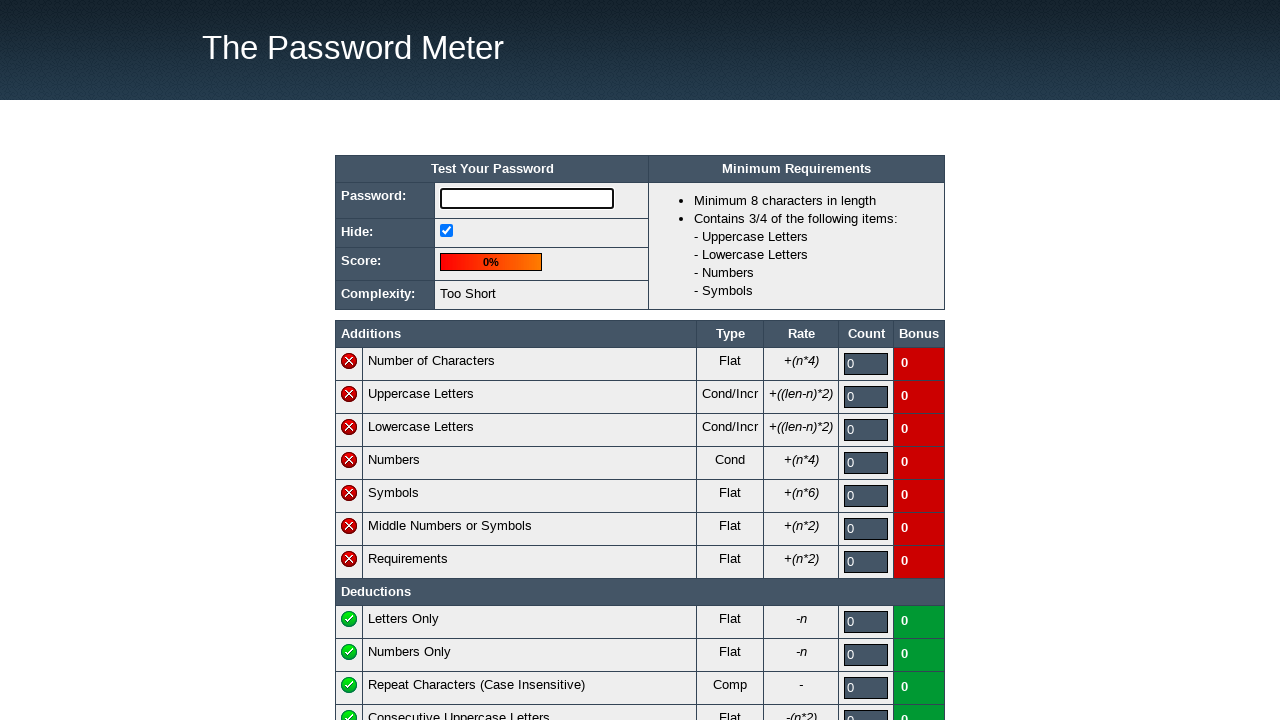

Entered password 'abc123' into password field on input[type='password']
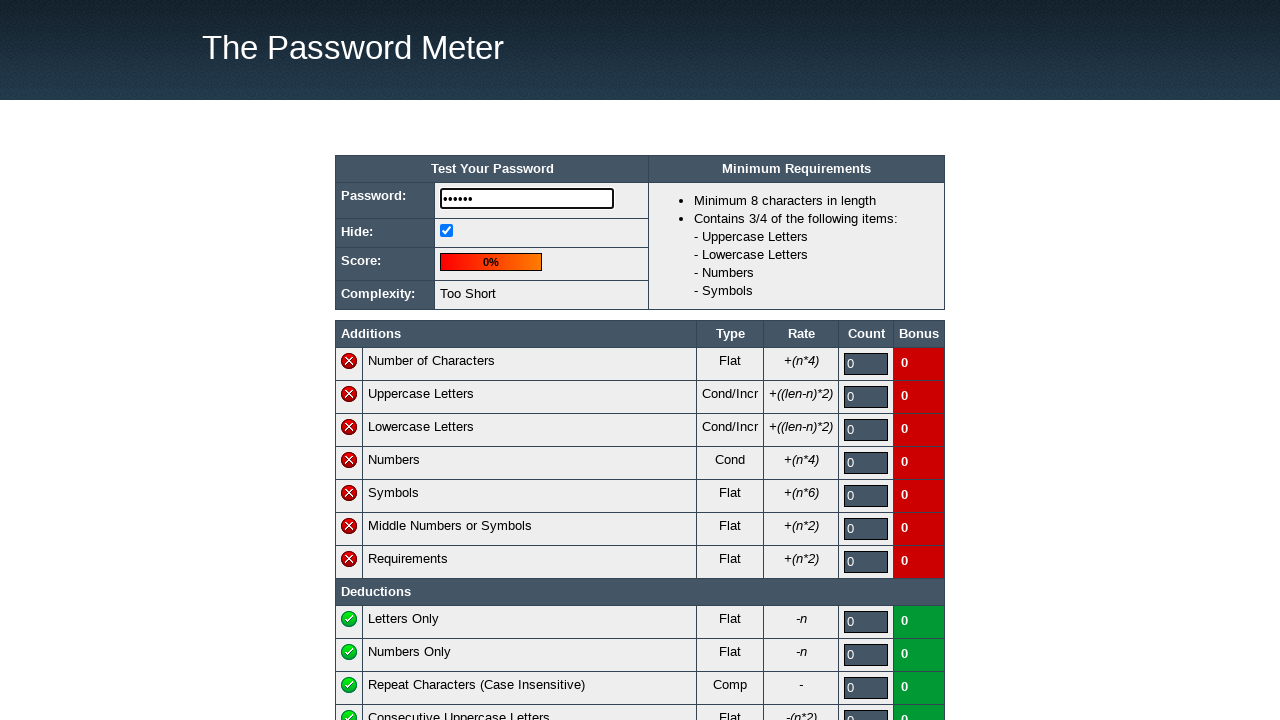

Password score element loaded and is displayed
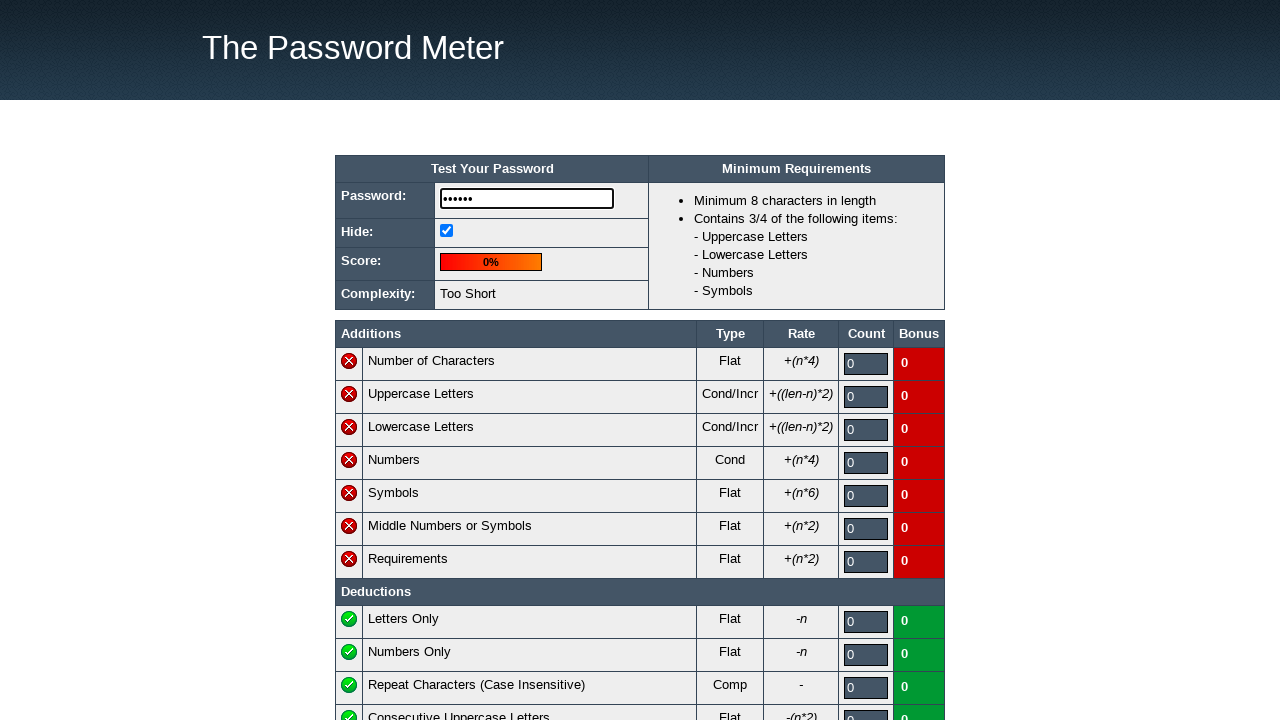

Password complexity rating element loaded and is displayed
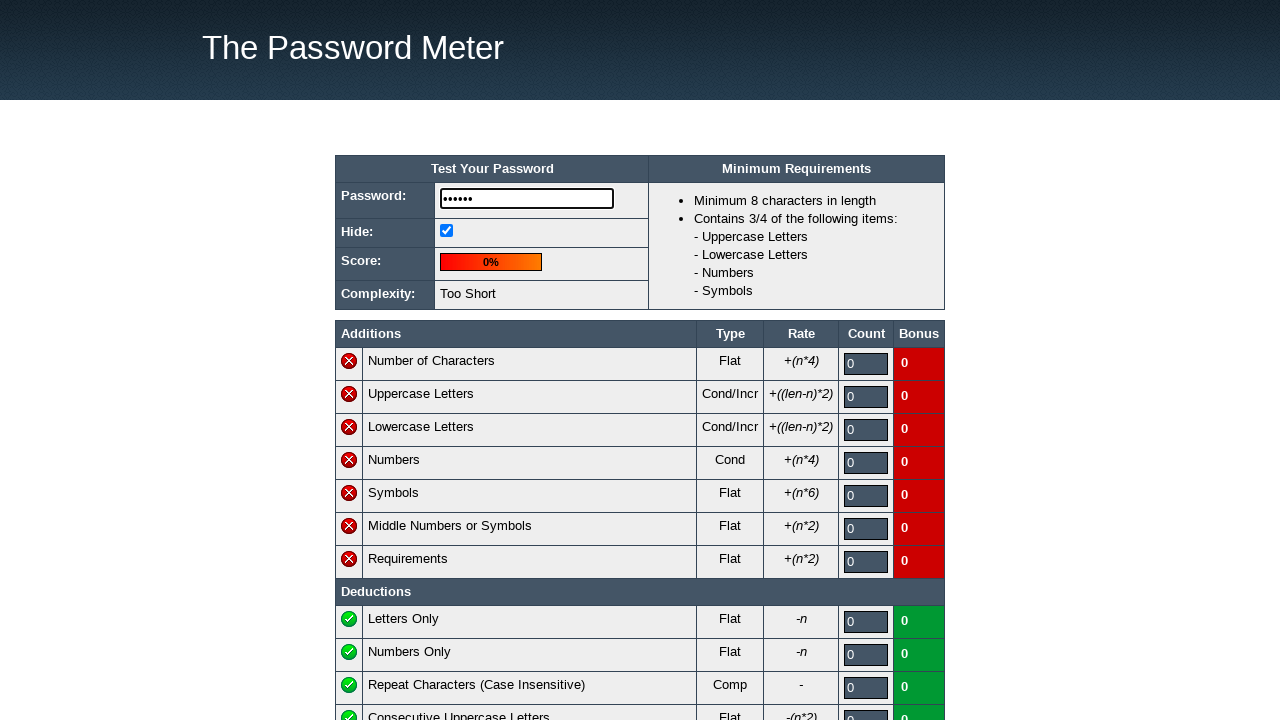

Cleared password field to test next password on input[type='password']
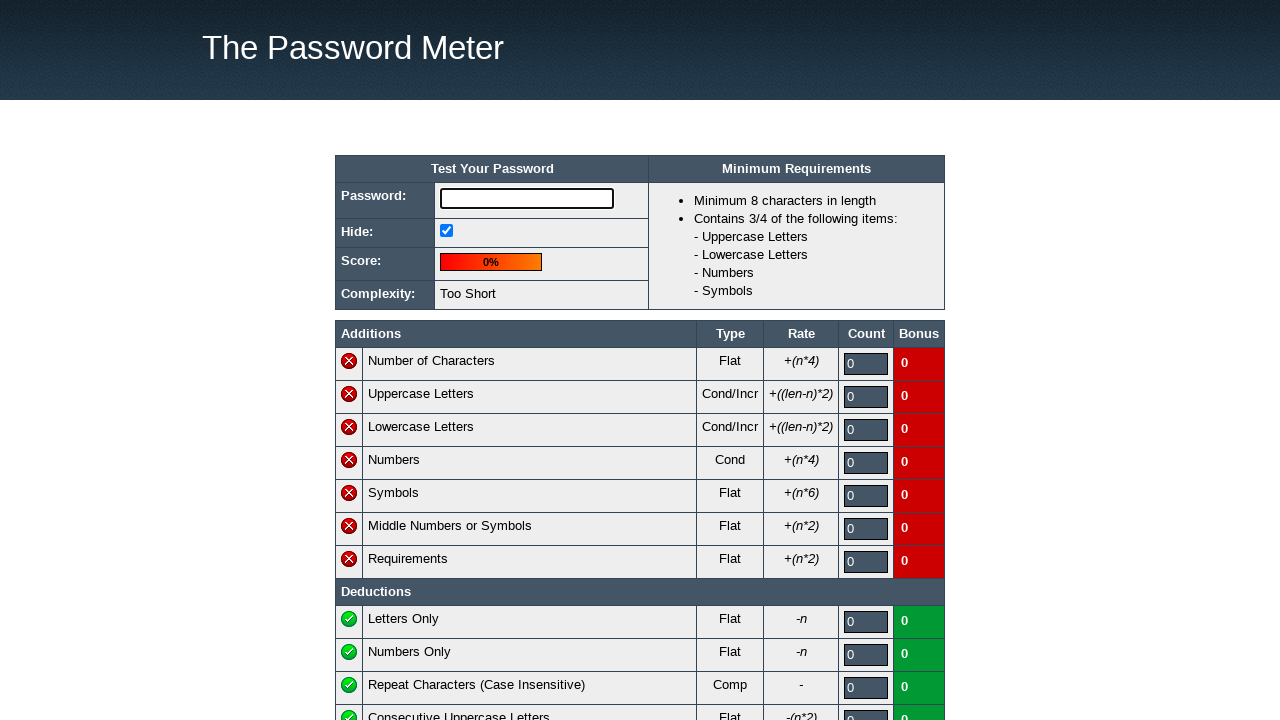

Entered password 'Tr0ub4dor&3' into password field on input[type='password']
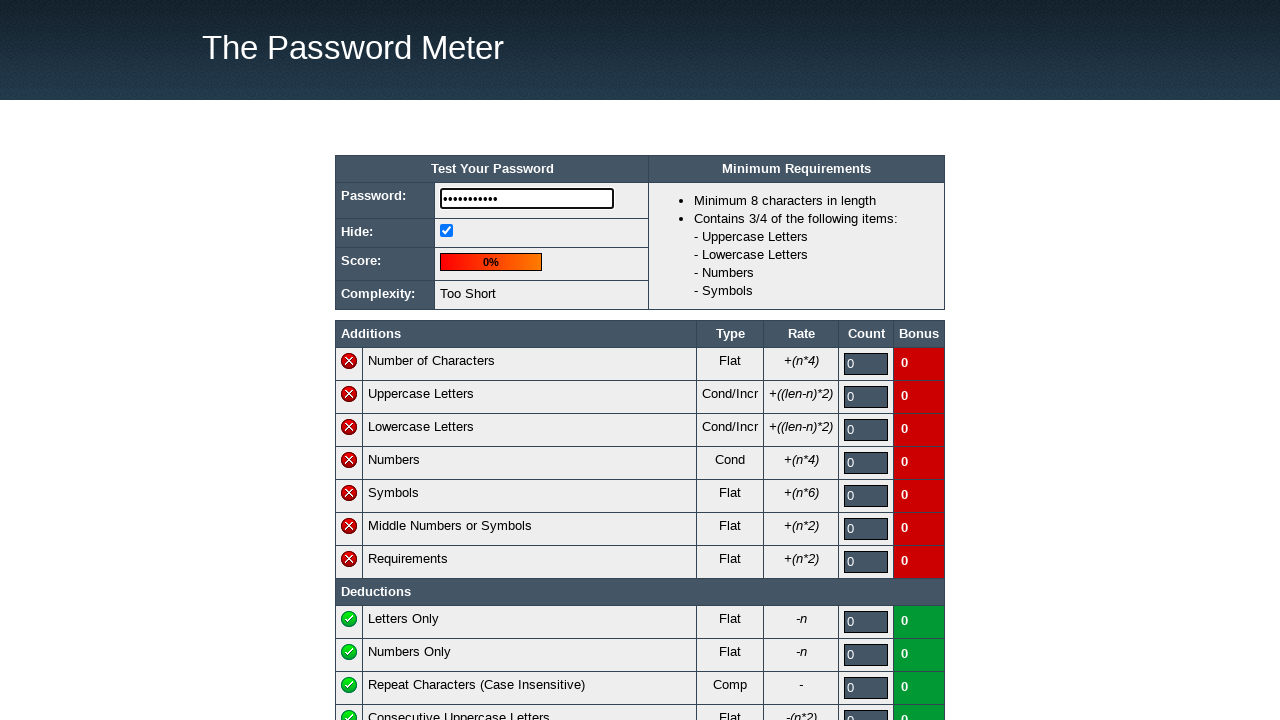

Password score element loaded and is displayed
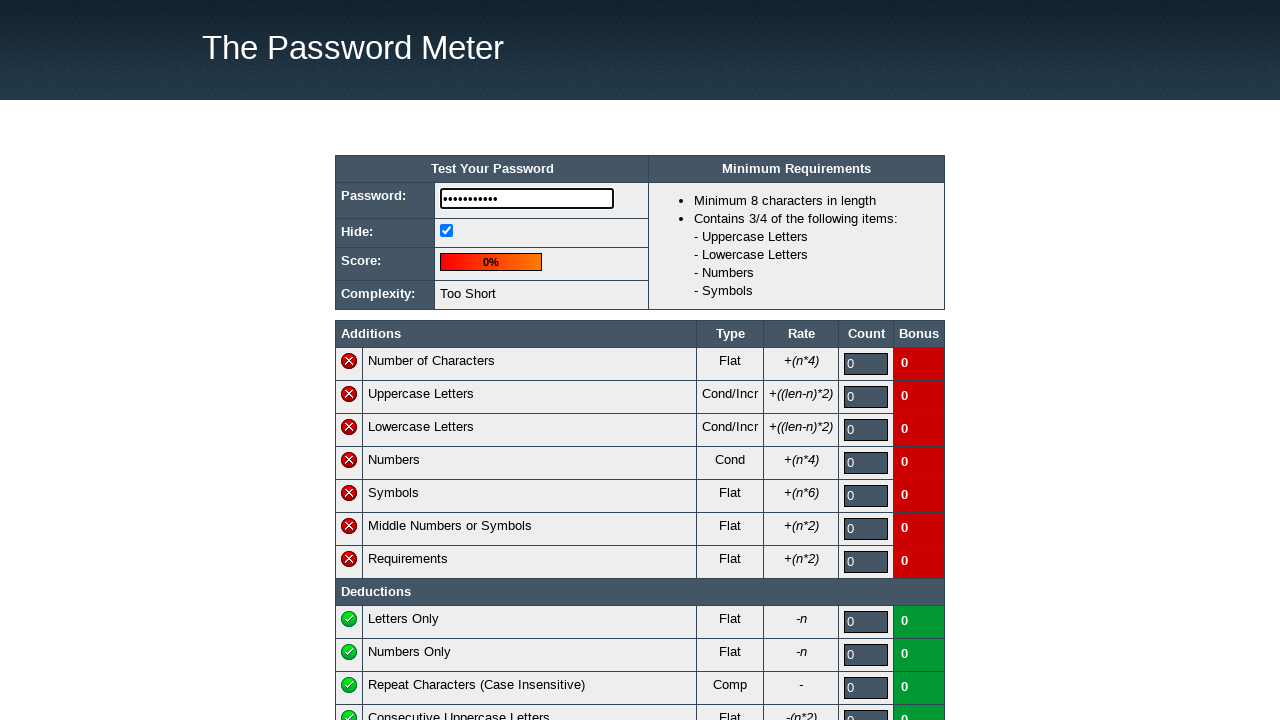

Password complexity rating element loaded and is displayed
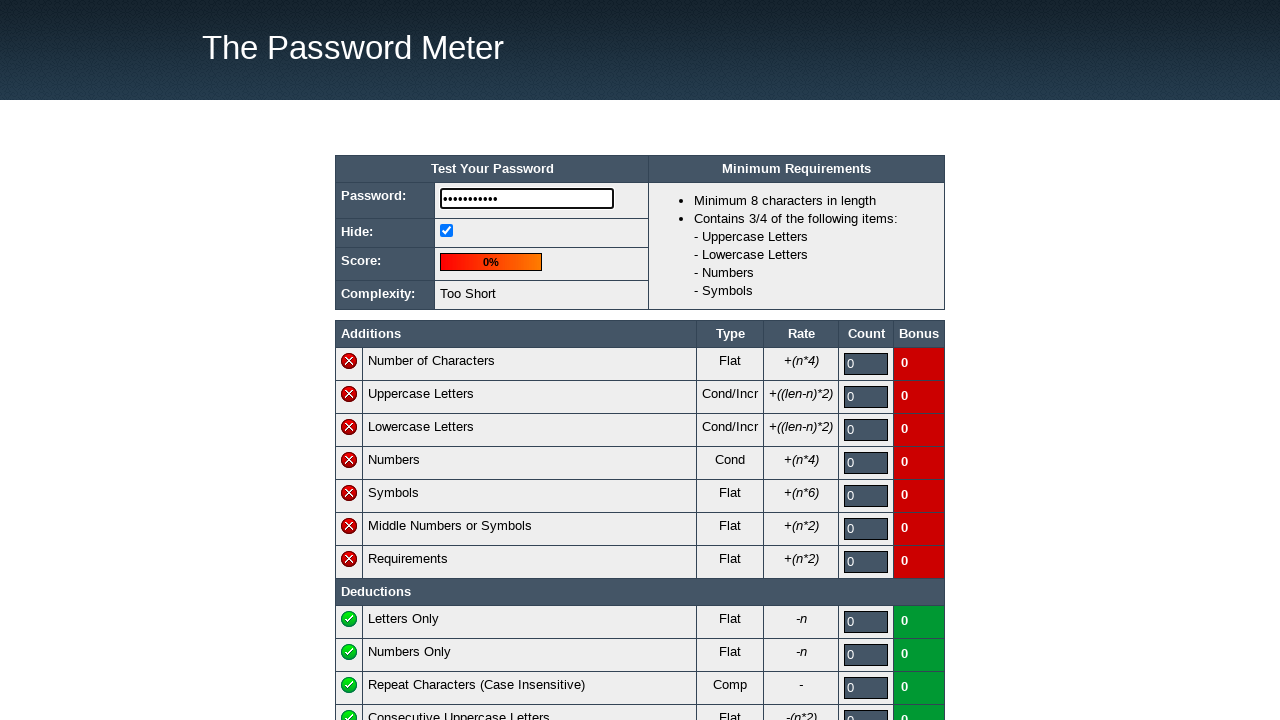

Cleared password field to test next password on input[type='password']
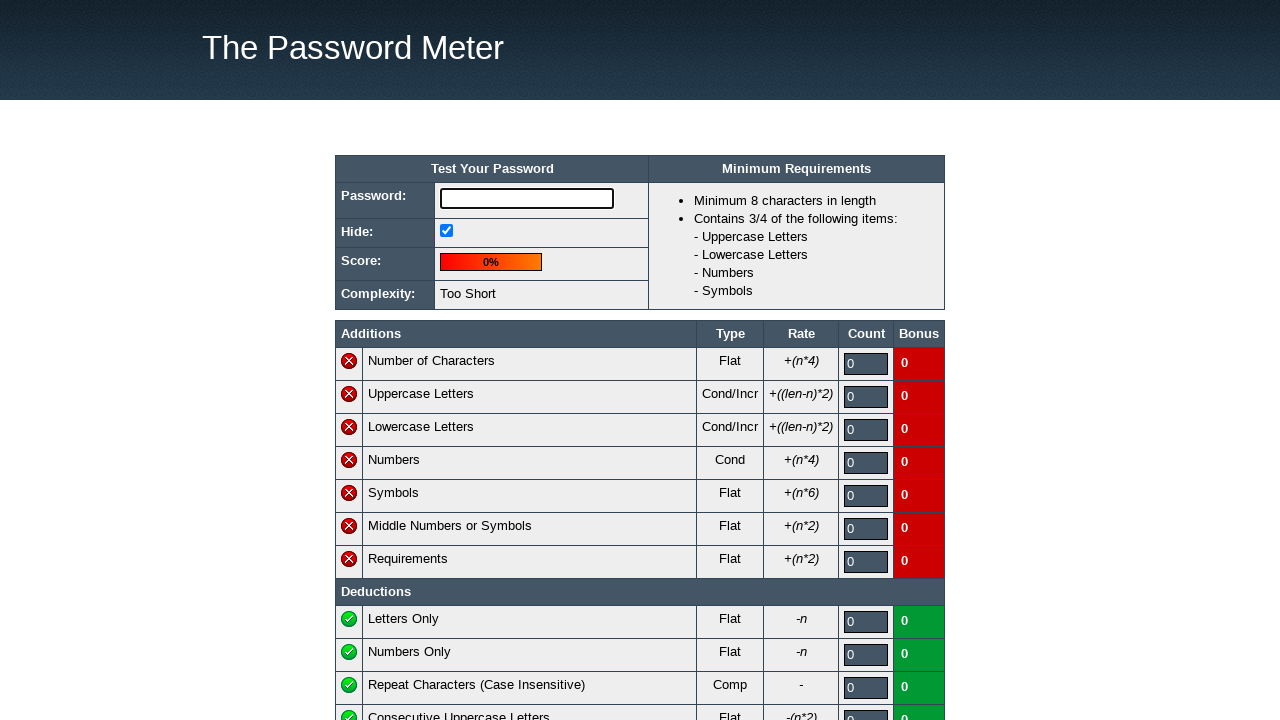

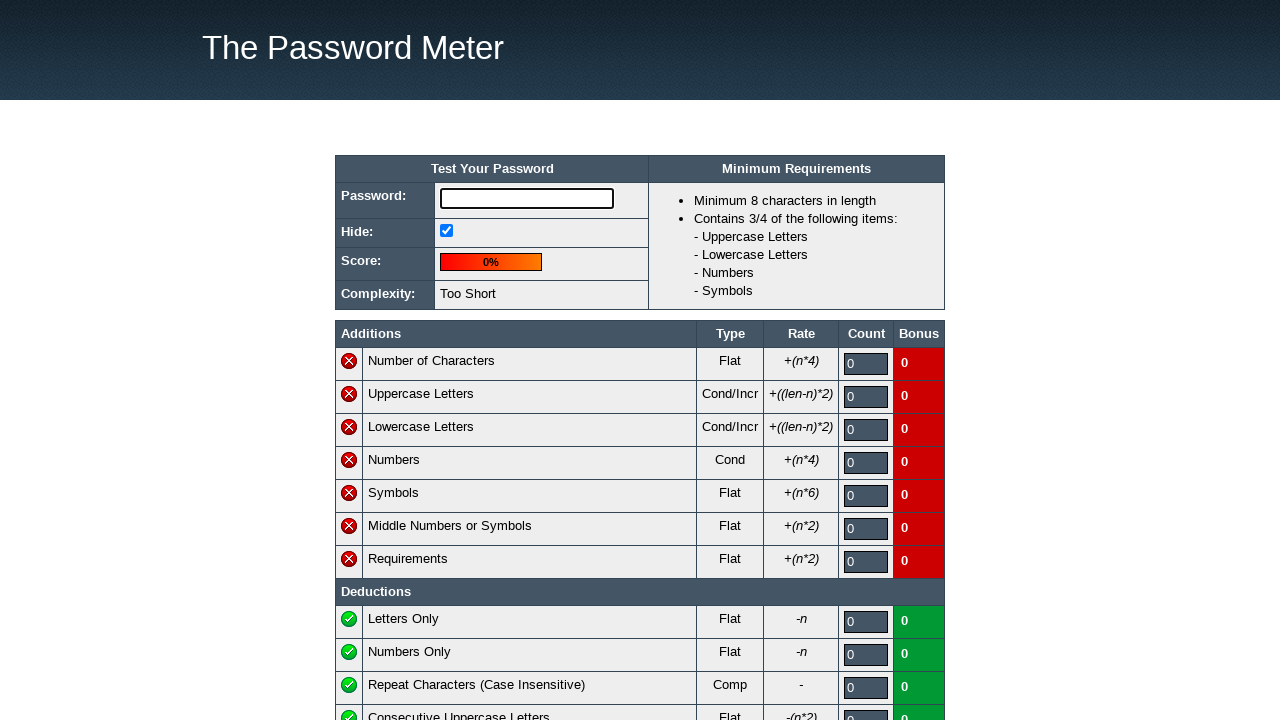